Tests adding a todo item and navigating to the completed page to verify title and heading are displayed correctly

Starting URL: https://todomvc.com/examples/javascript-es6/dist/#/completed

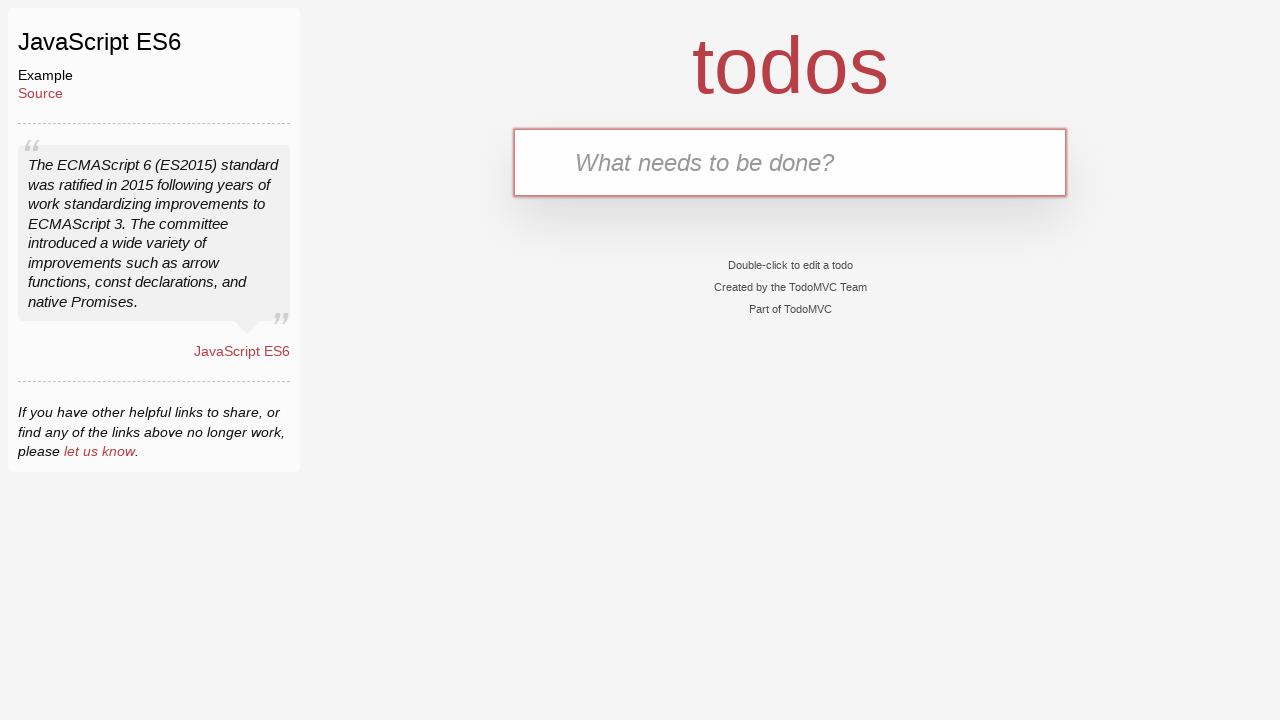

Clicked on todo input field at (790, 162) on input[placeholder='What needs to be done?']
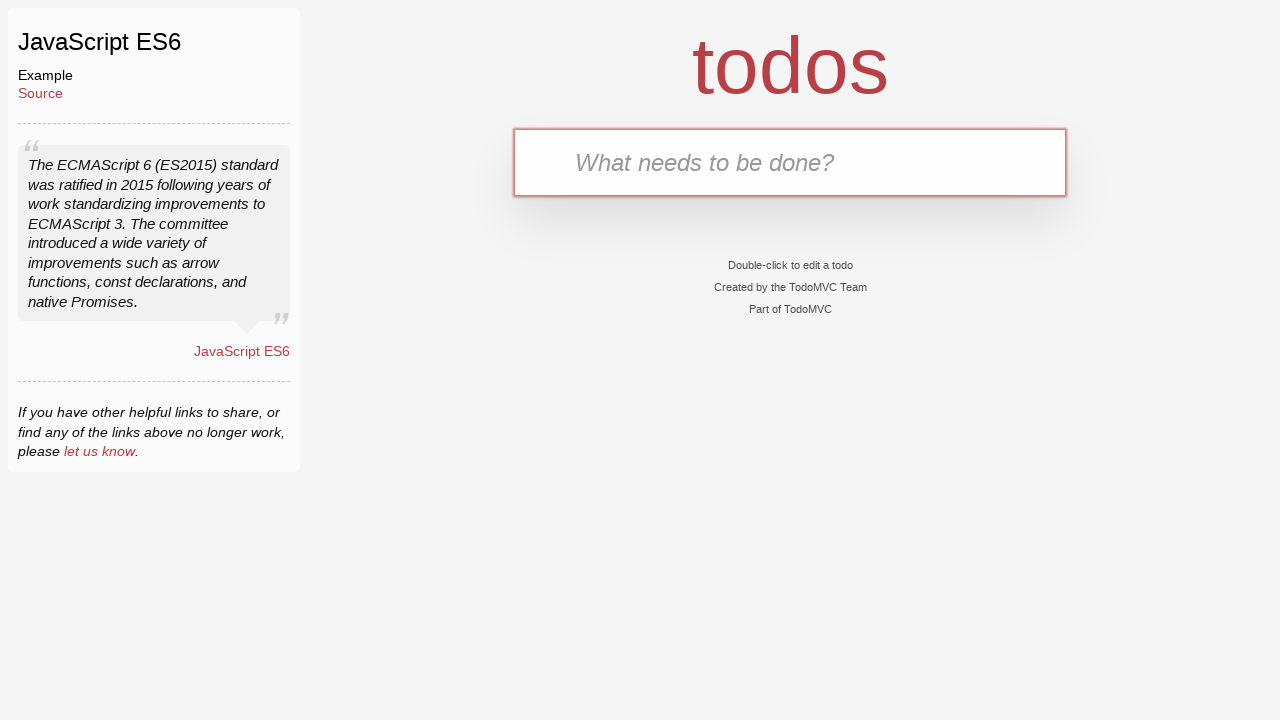

Filled todo input with 'Buy Groceries' on input[placeholder='What needs to be done?']
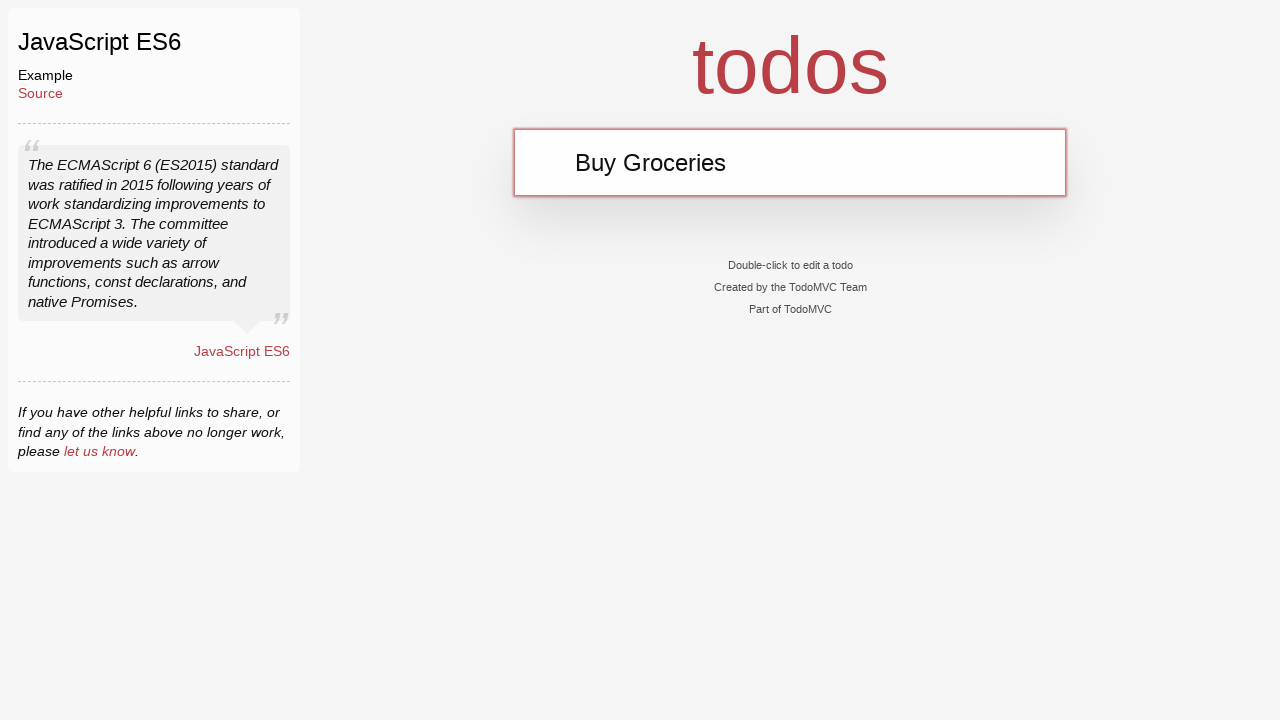

Pressed Enter to add the todo item on input[placeholder='What needs to be done?']
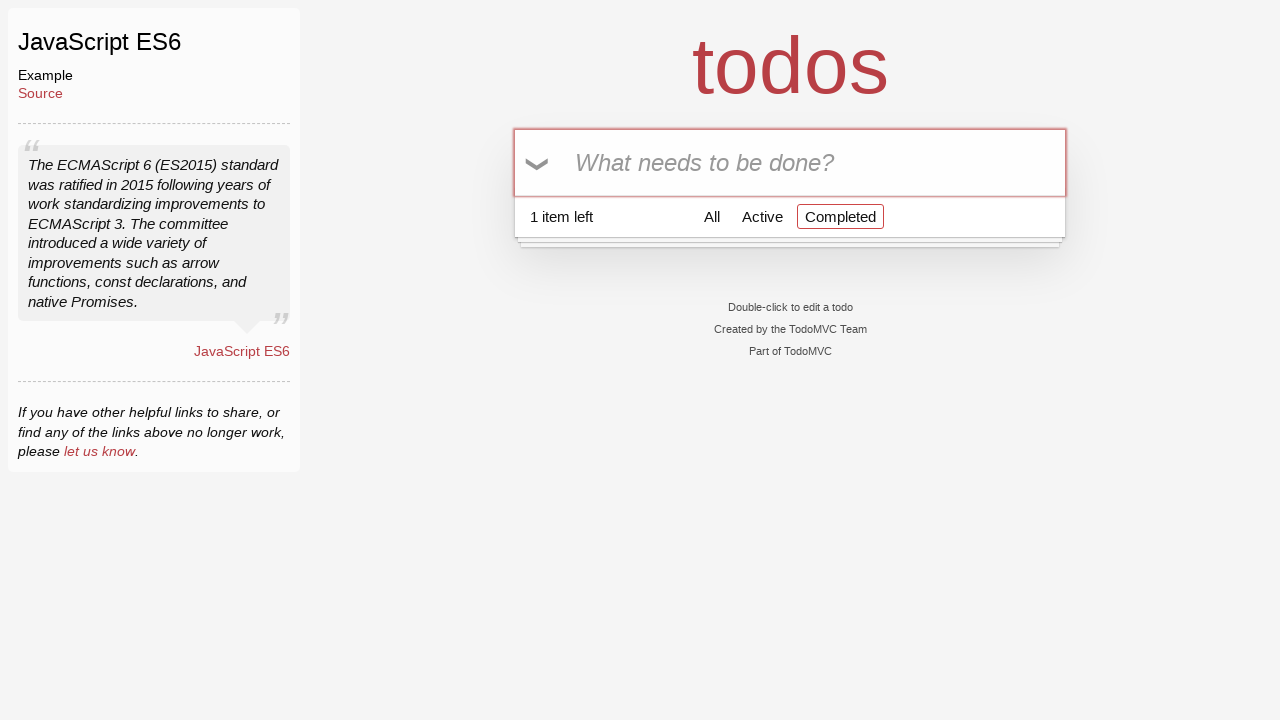

Clicked on Completed navigation link at (840, 216) on a:has-text('Completed')
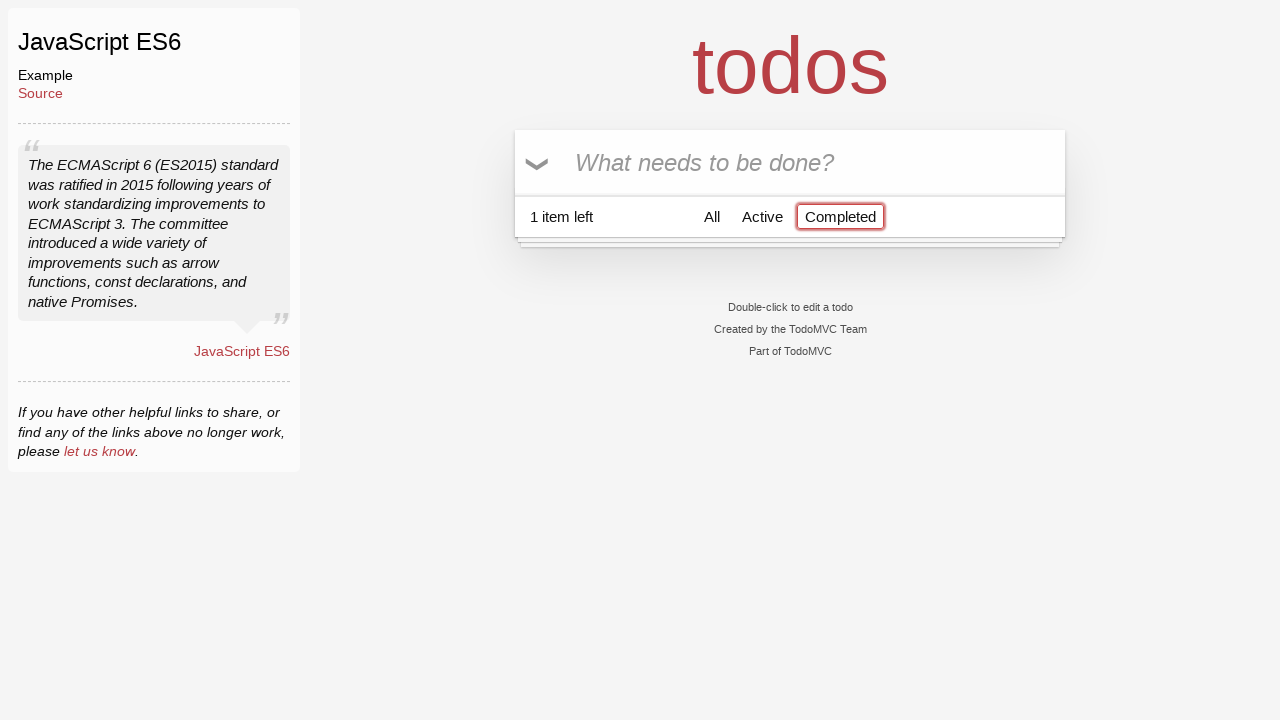

Verified page heading 'todos' is visible
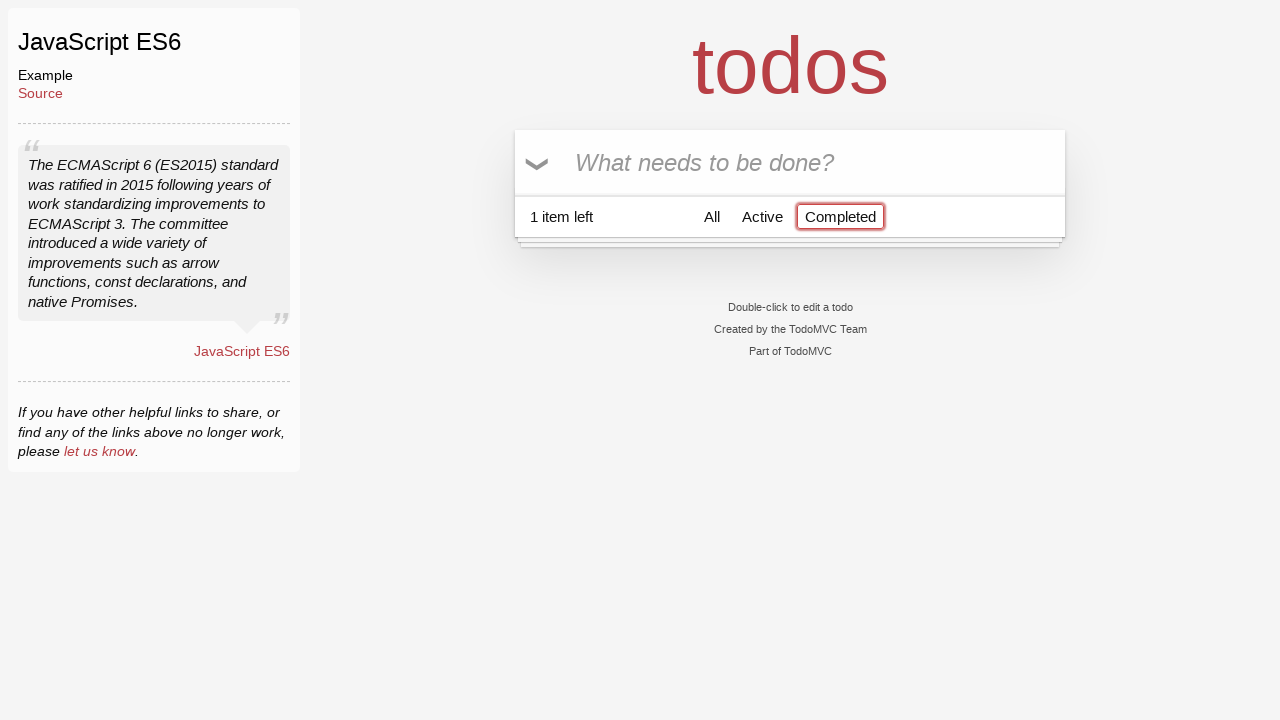

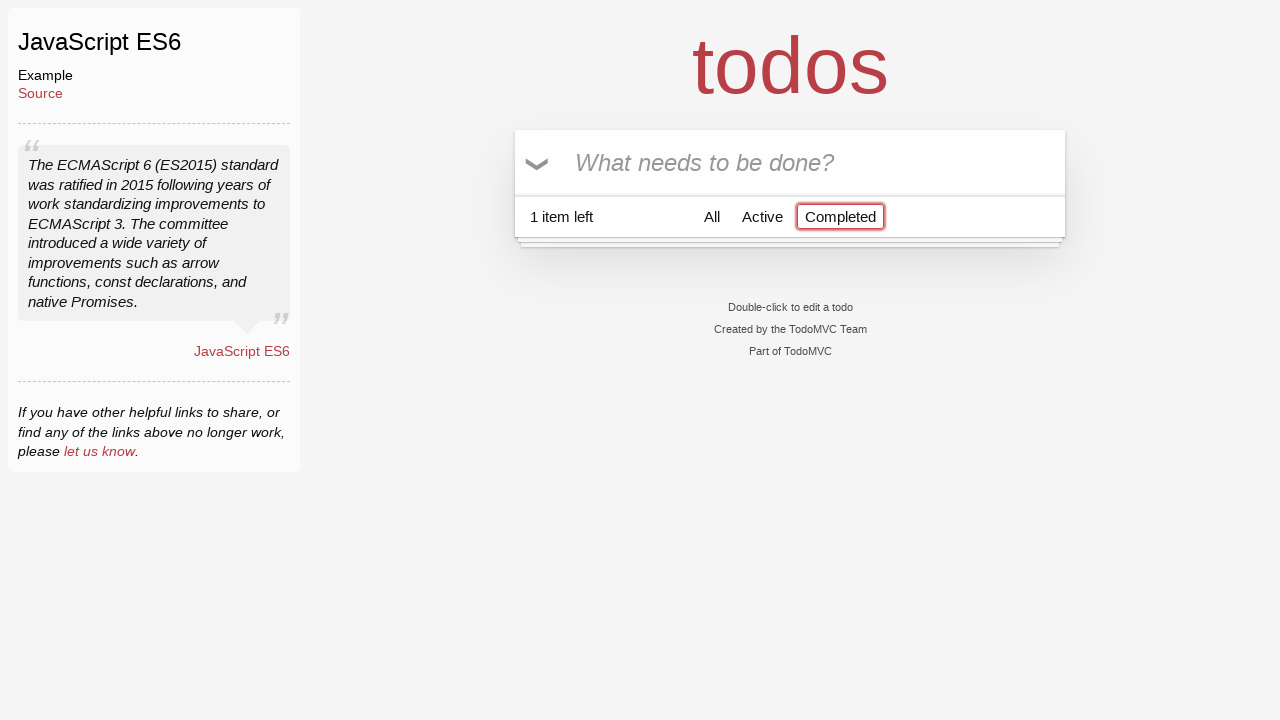